Tests the text input functionality on UI Testing Playground by entering text into an input field and clicking a button that updates its label to match the entered text

Starting URL: http://uitestingplayground.com/textinput

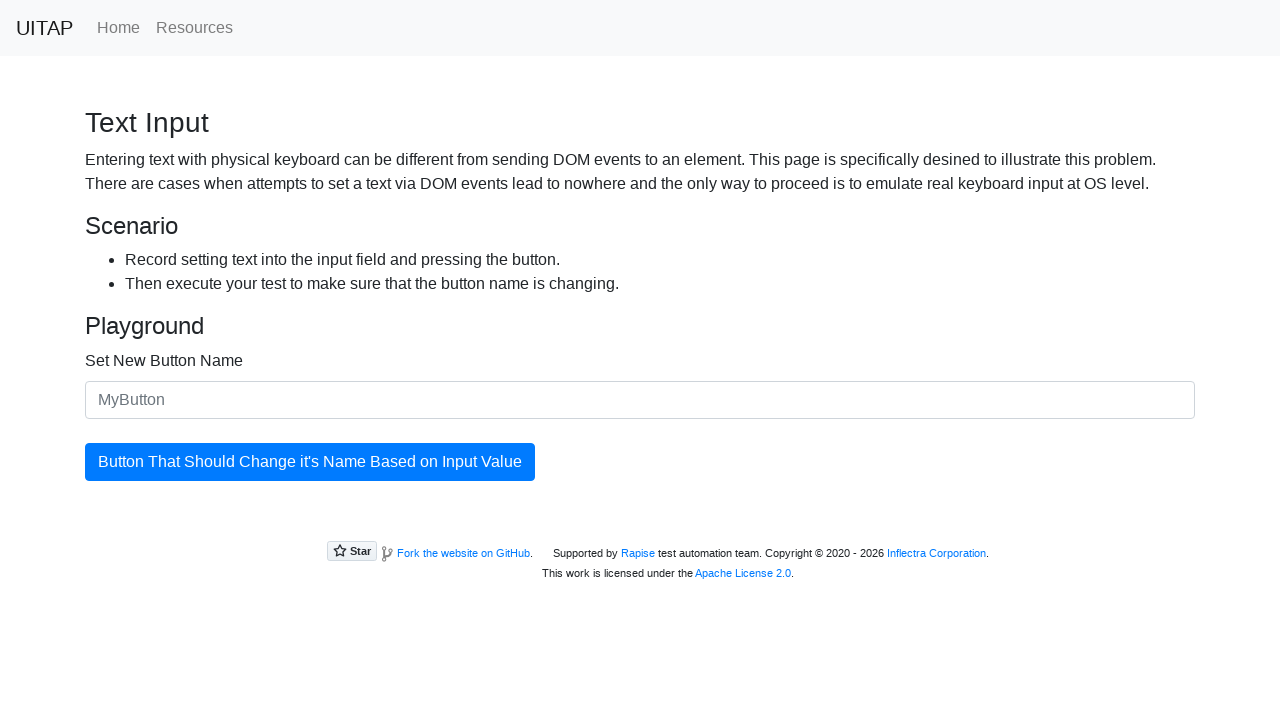

Entered 'SkyPro' into the text input field on #newButtonName
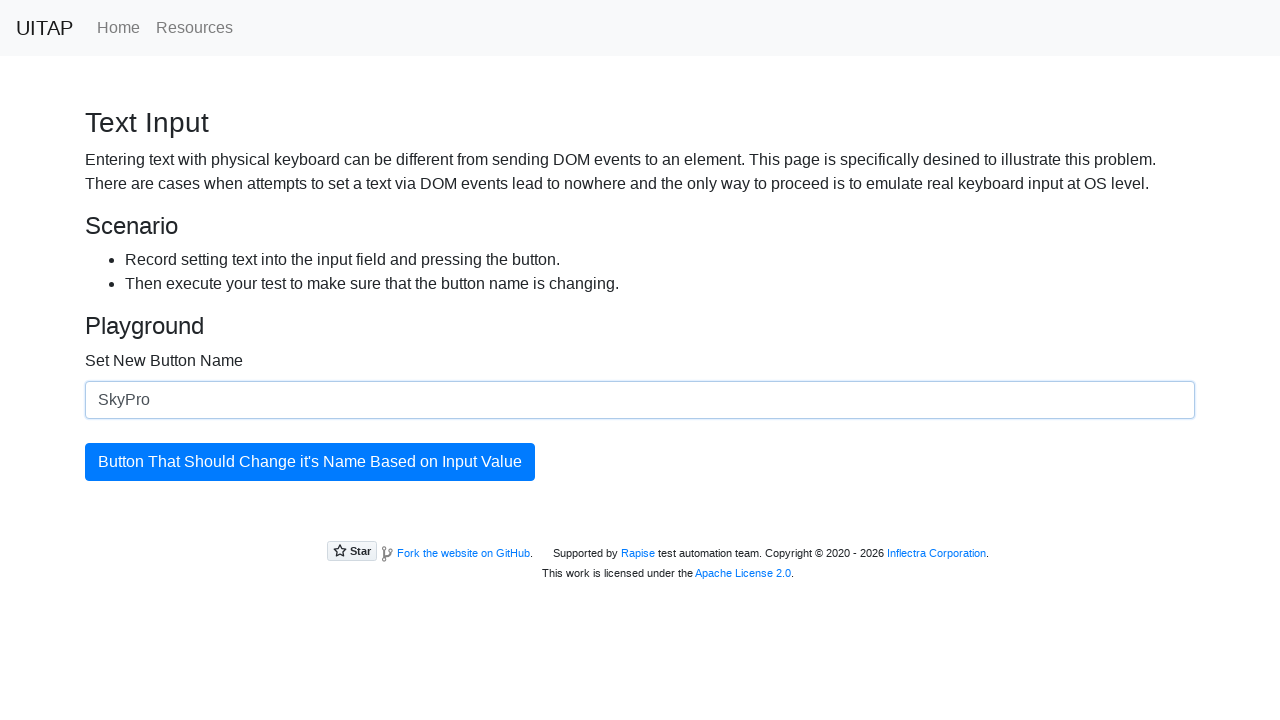

Clicked the button to update its label at (310, 462) on #updatingButton
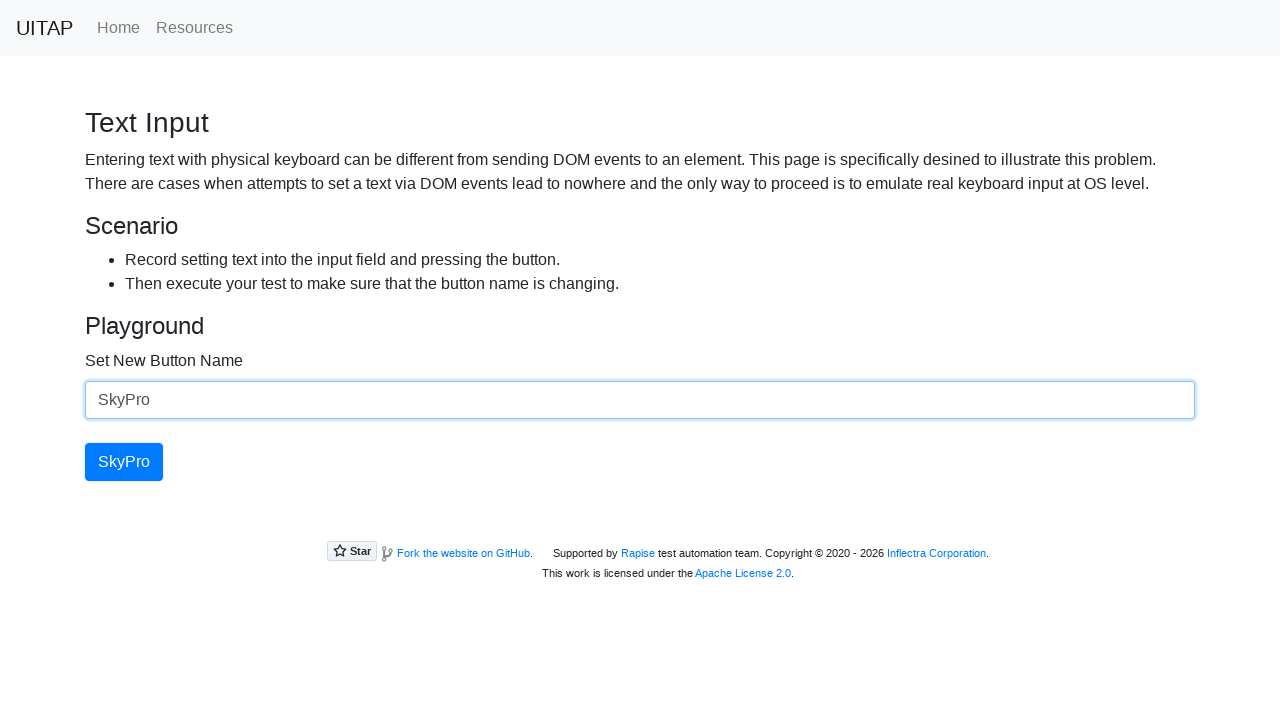

Button label successfully updated to match entered text 'SkyPro'
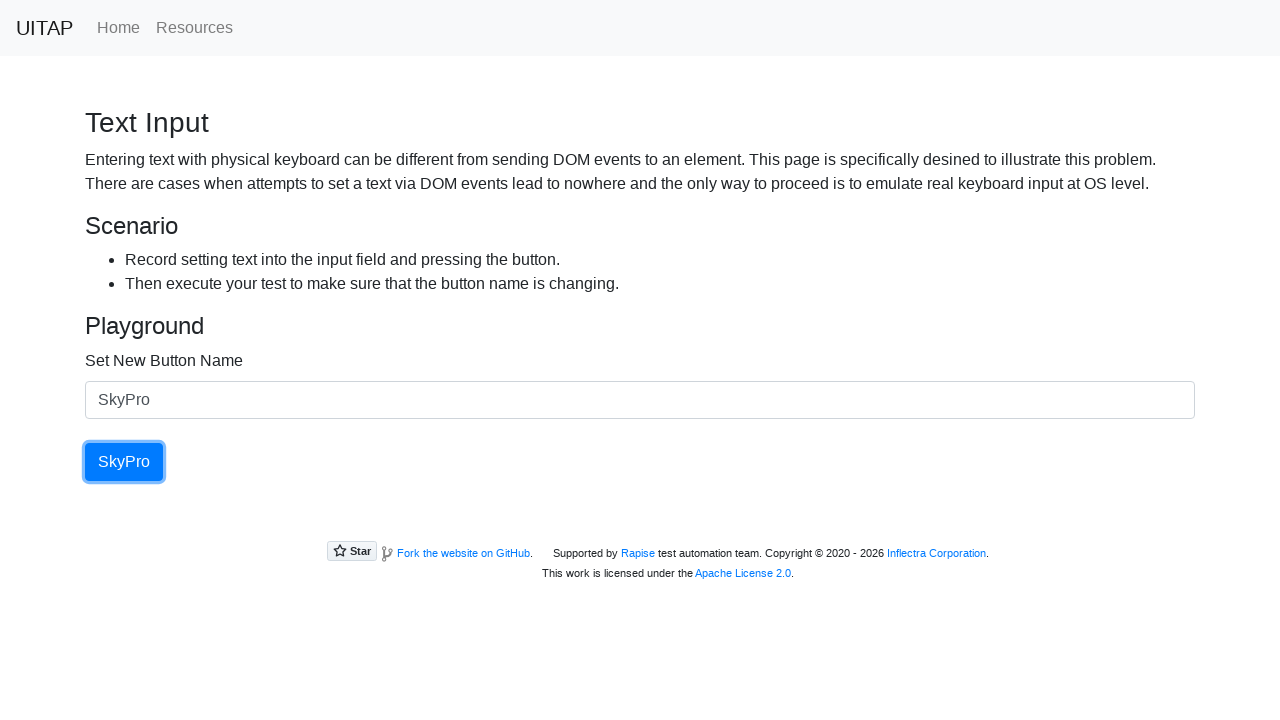

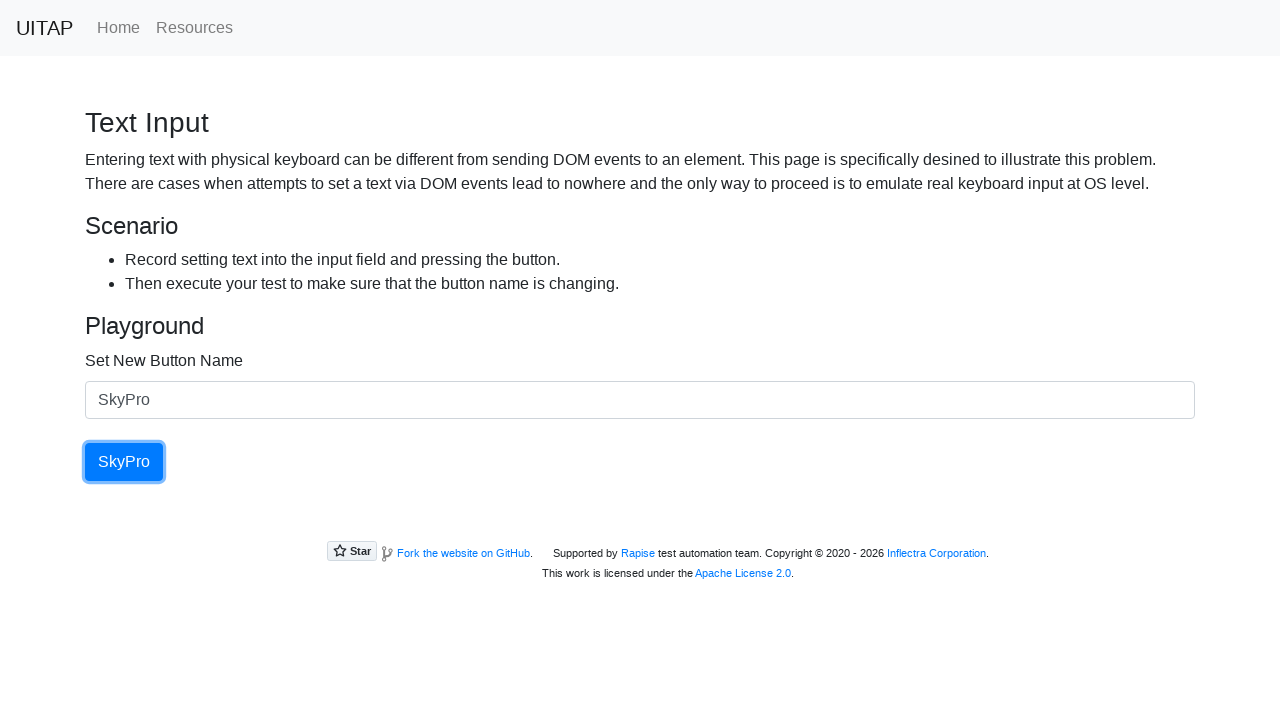